Tests Add/Remove Elements functionality by adding 5 elements and then deleting 3 of them.

Starting URL: https://the-internet.herokuapp.com/

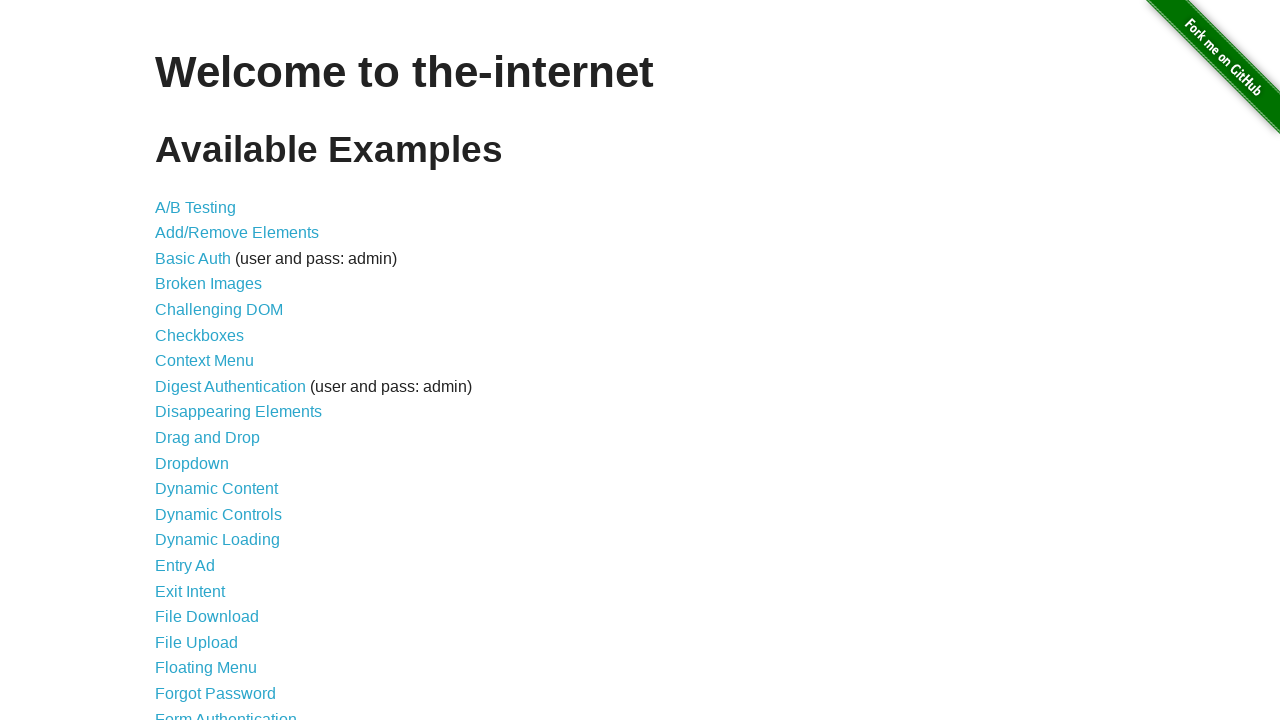

Clicked on Add/Remove Elements link at (237, 233) on xpath=//a[@href='/add_remove_elements/']
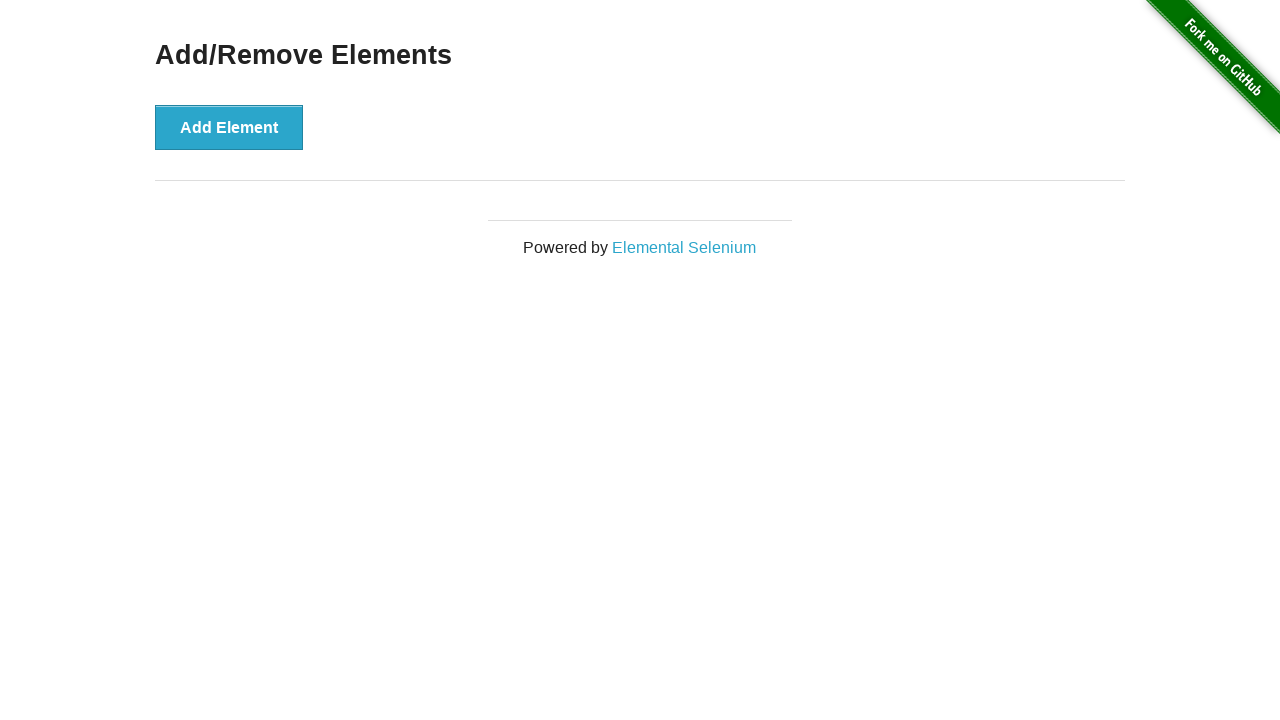

Clicked Add Element button at (229, 127) on xpath=//button[text()='Add Element']
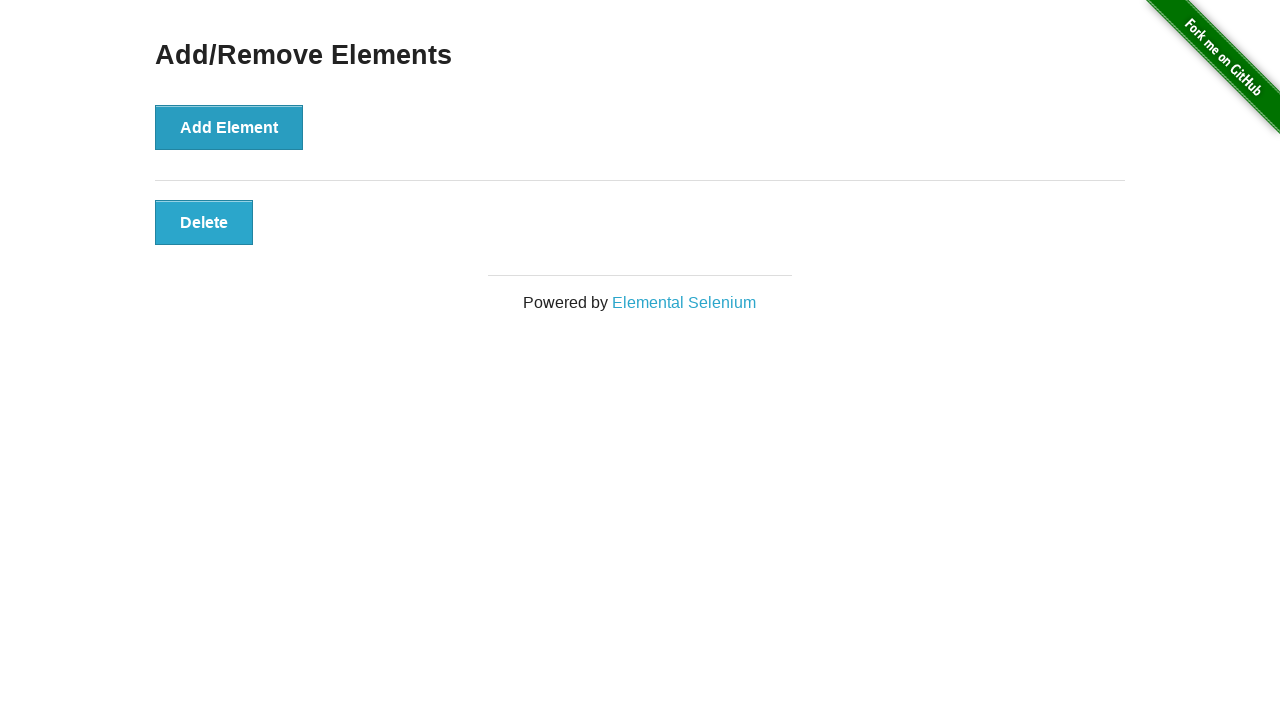

Clicked Add Element button at (229, 127) on xpath=//button[text()='Add Element']
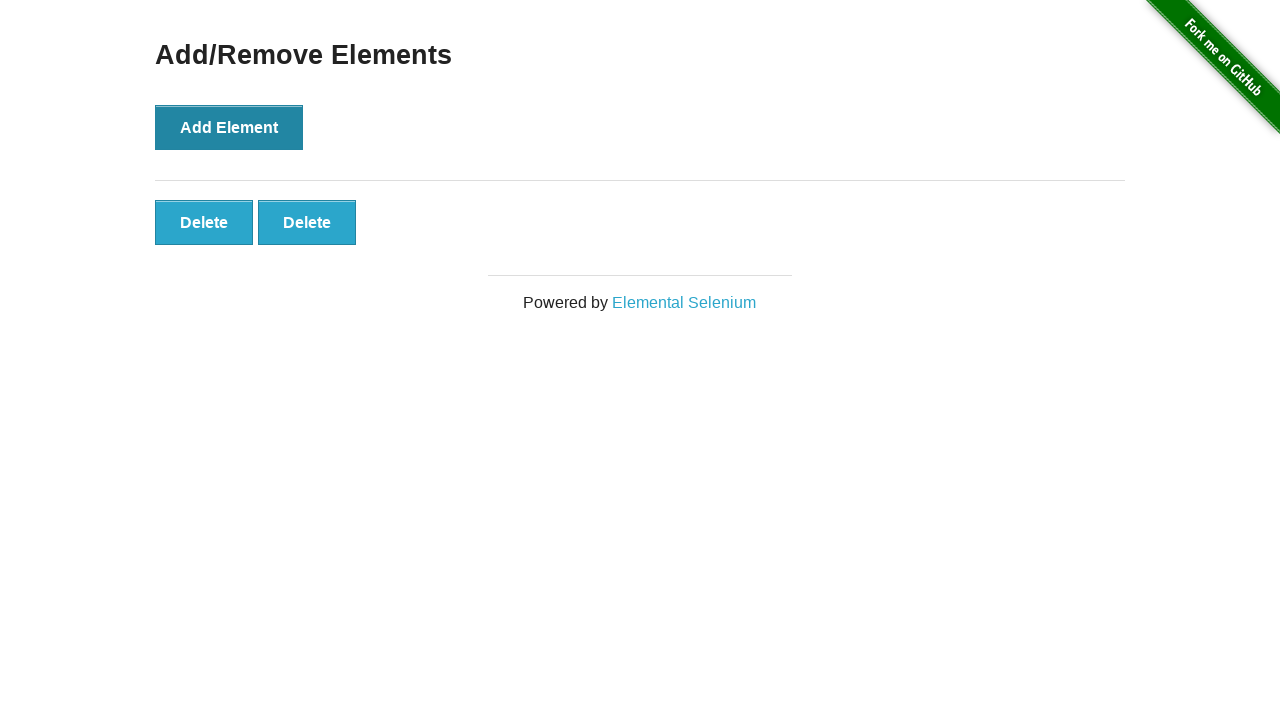

Clicked Add Element button at (229, 127) on xpath=//button[text()='Add Element']
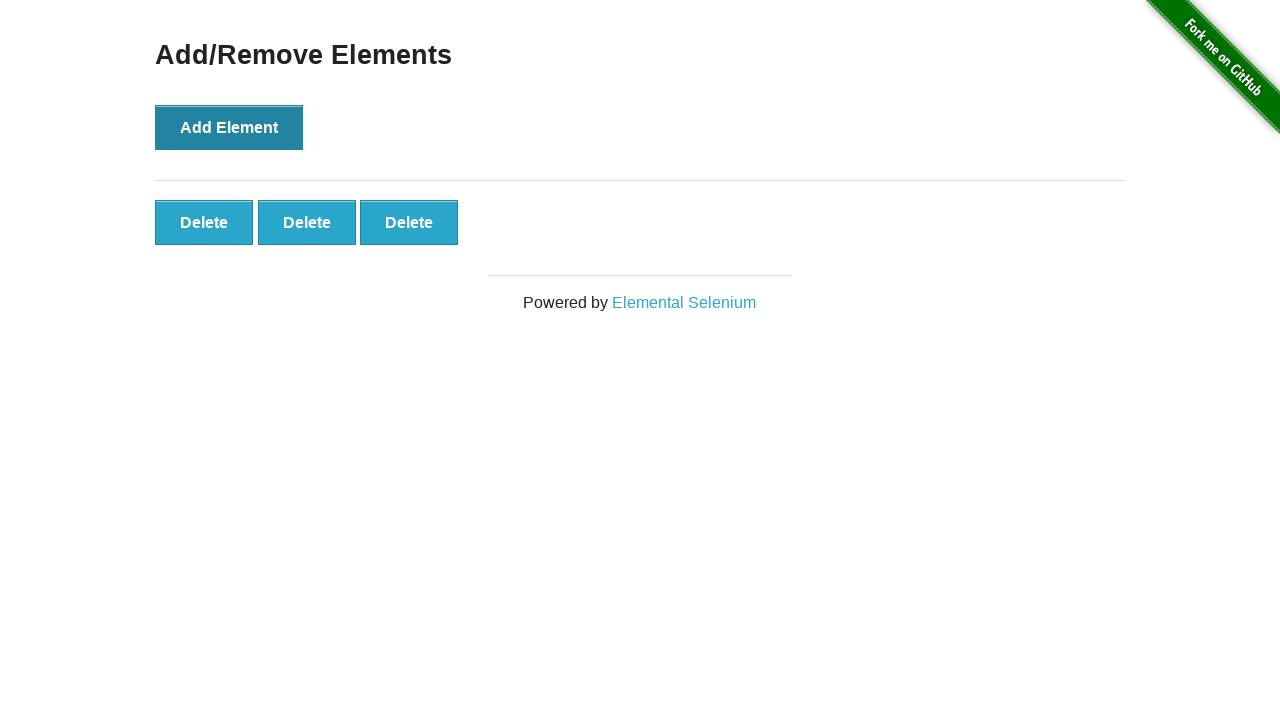

Clicked Add Element button at (229, 127) on xpath=//button[text()='Add Element']
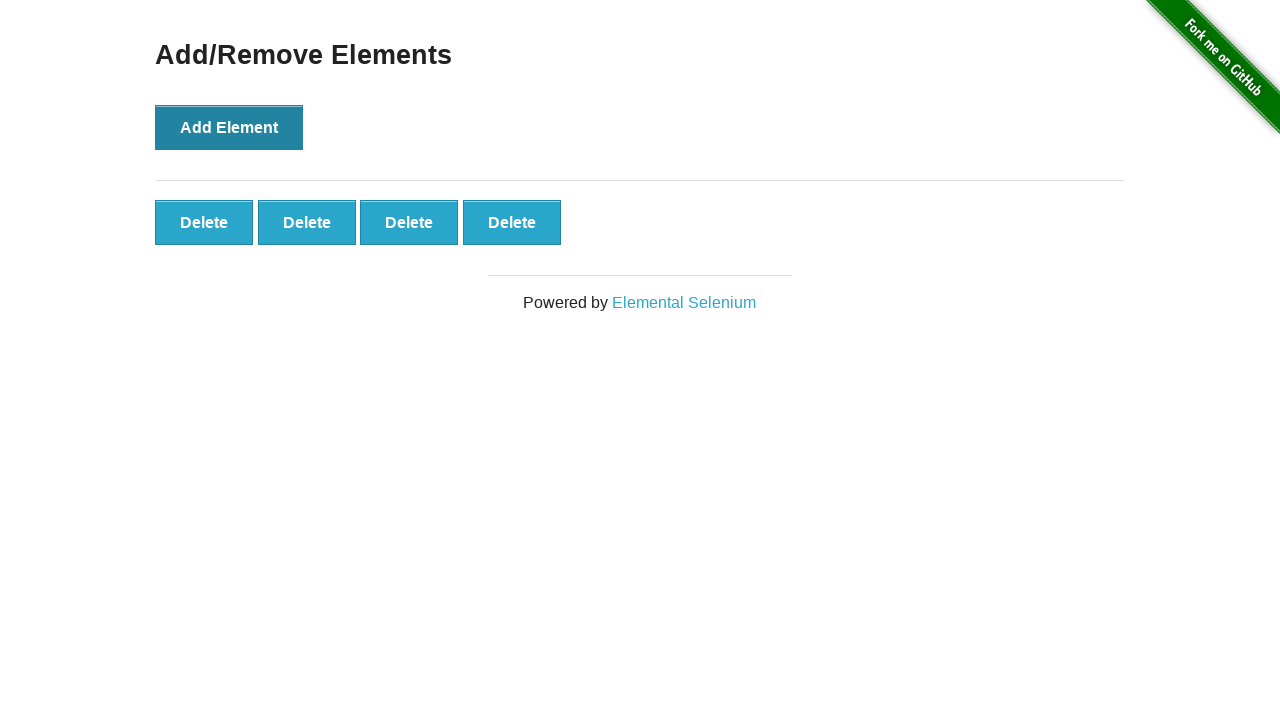

Clicked Add Element button at (229, 127) on xpath=//button[text()='Add Element']
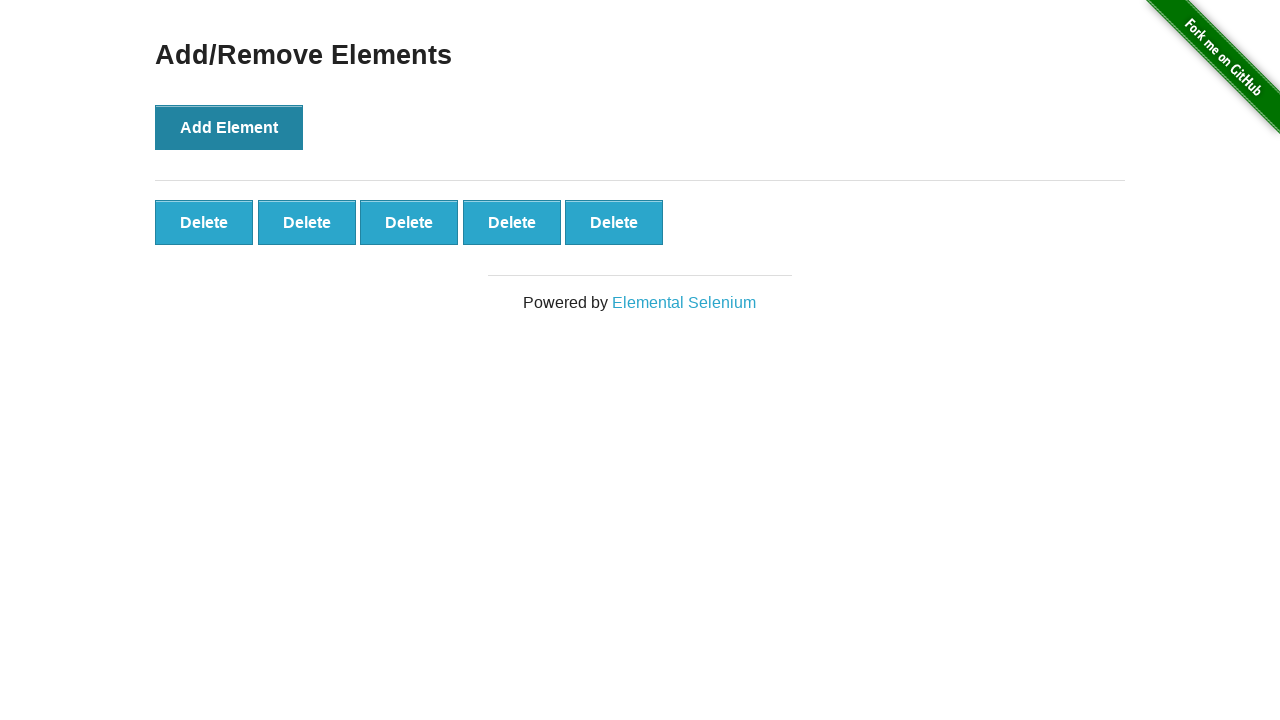

Clicked Delete button at (204, 222) on xpath=//button[text()='Delete']
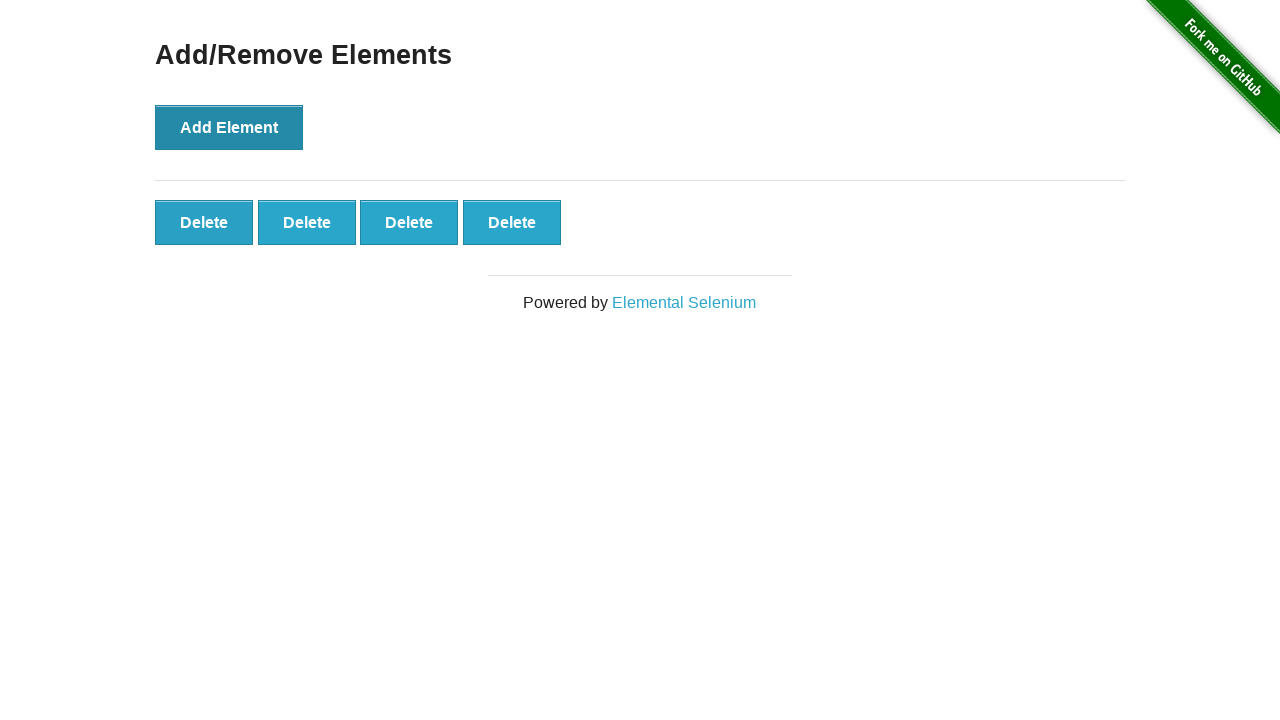

Clicked Delete button at (204, 222) on xpath=//button[text()='Delete']
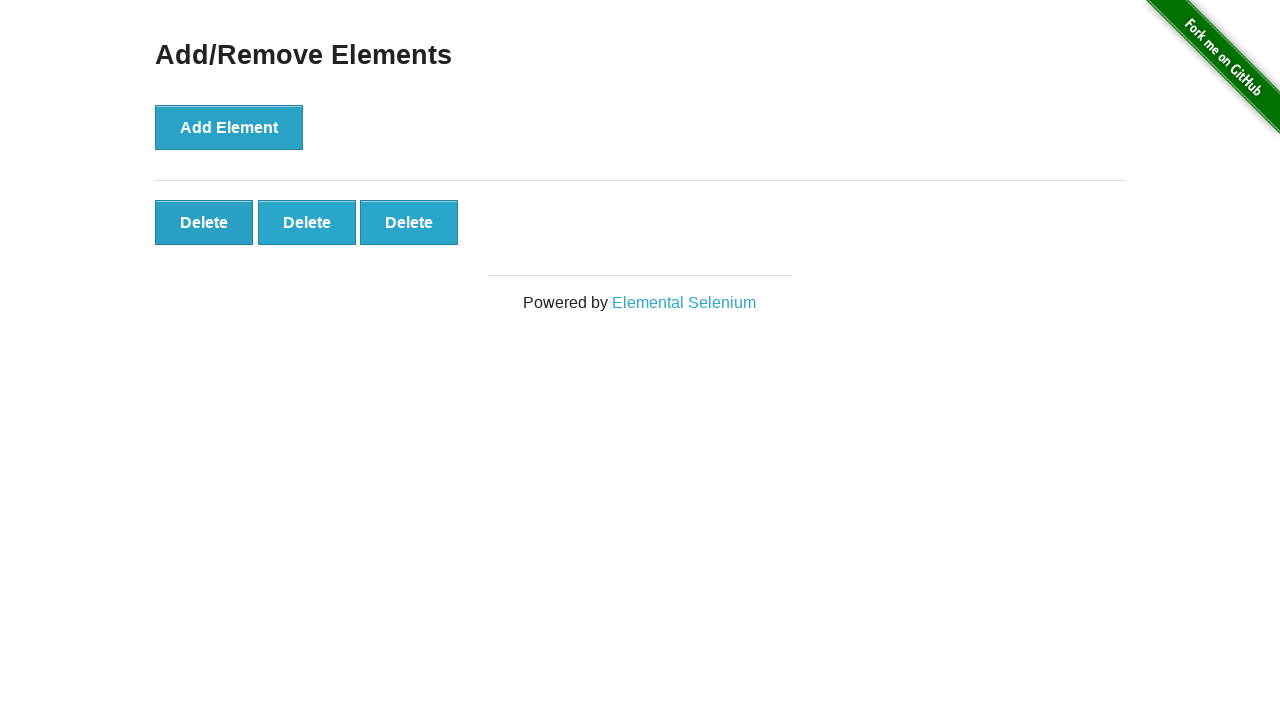

Clicked Delete button at (204, 222) on xpath=//button[text()='Delete']
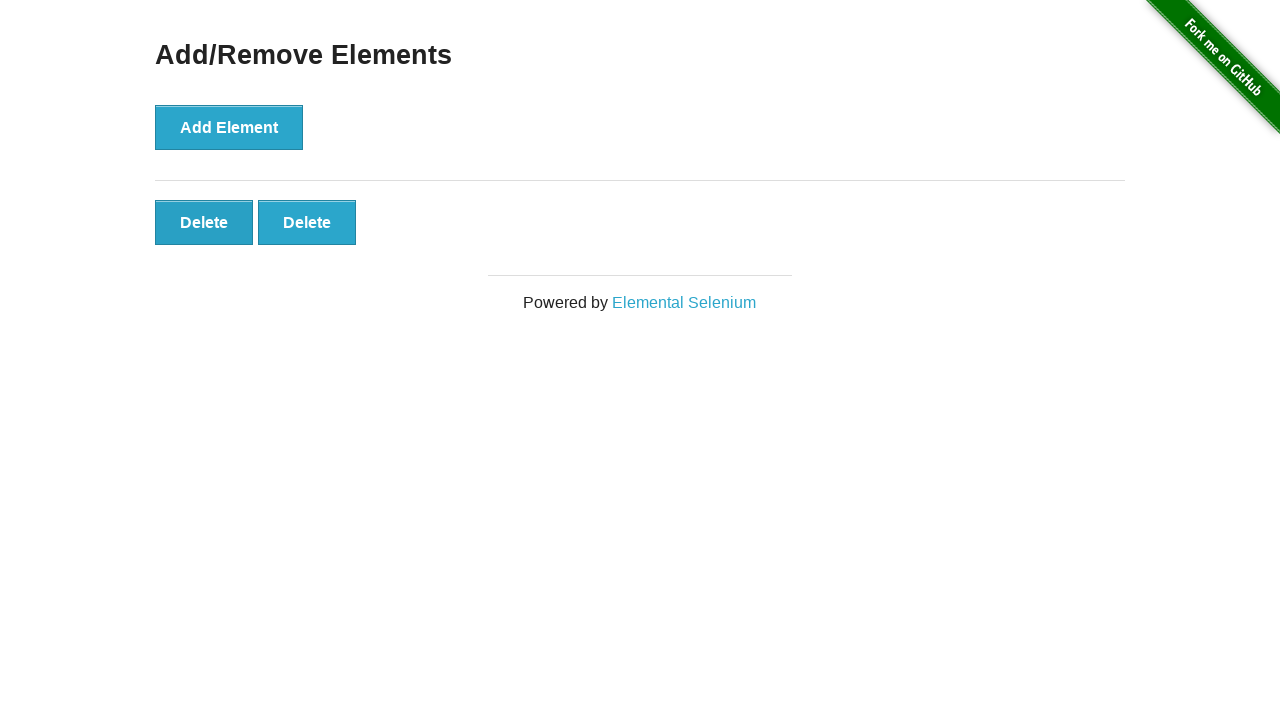

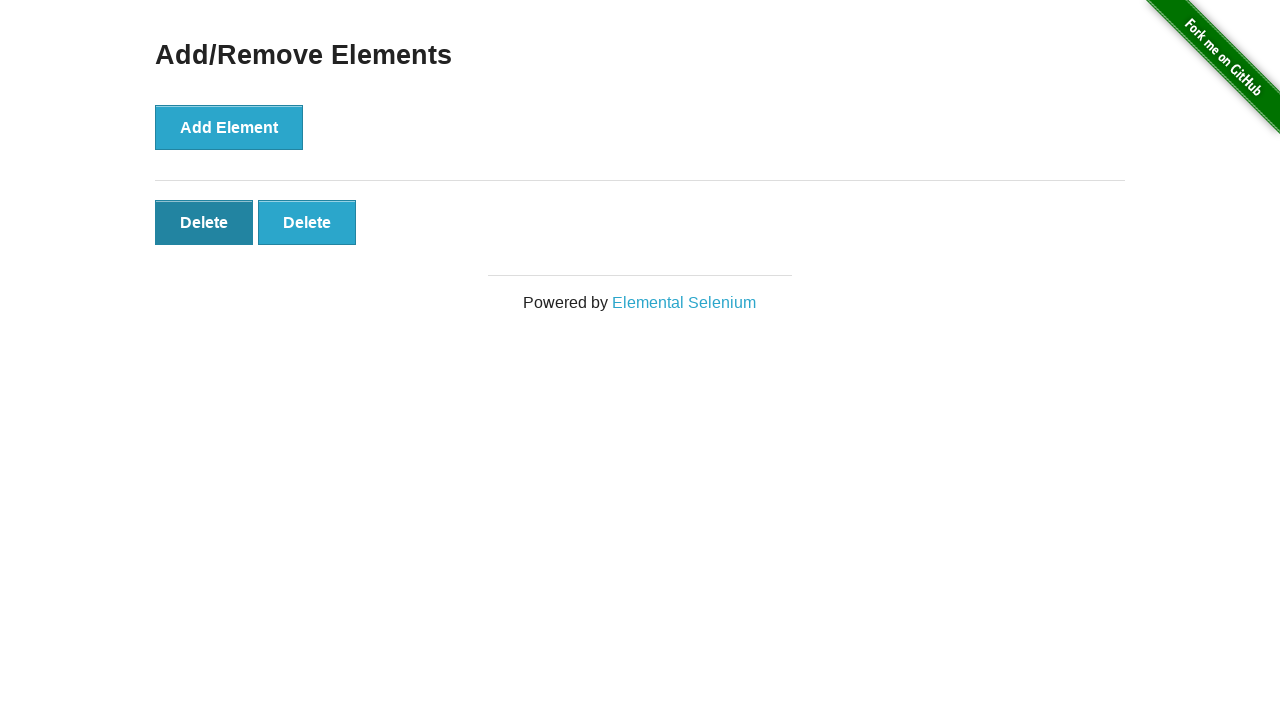